Tests conference room booking functionality by selecting a room type, setting start and end times, submitting the booking form, and verifying the calculated cost.

Starting URL: https://muntasir101.github.io/Conference-Room-Booking/

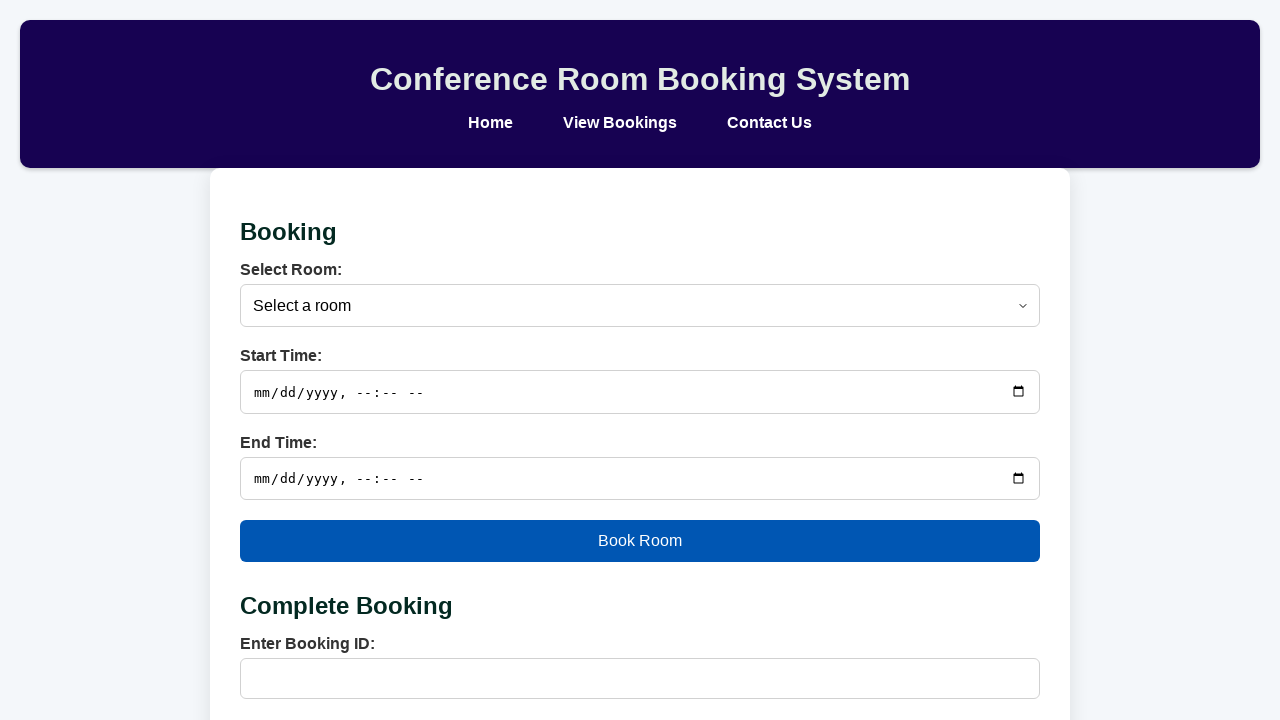

Selected 'Medium Room' from room type dropdown on select#room
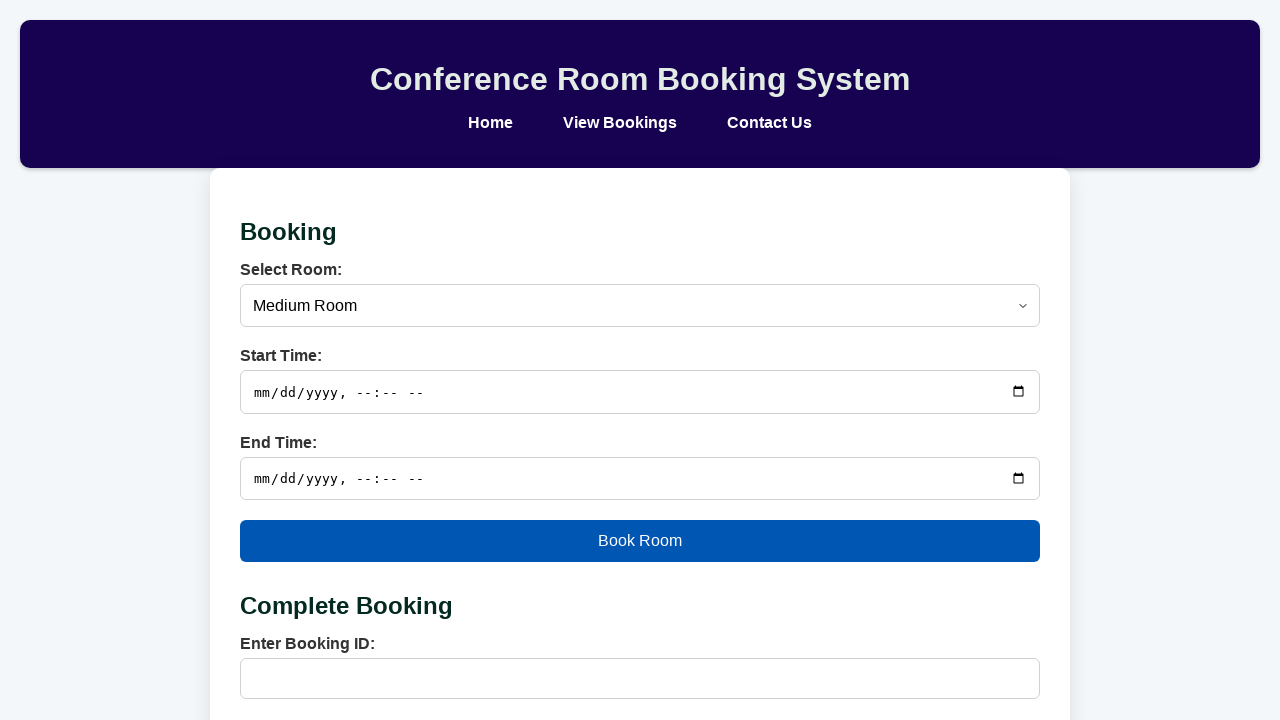

Clicked start time input field at (640, 392) on input#start-time
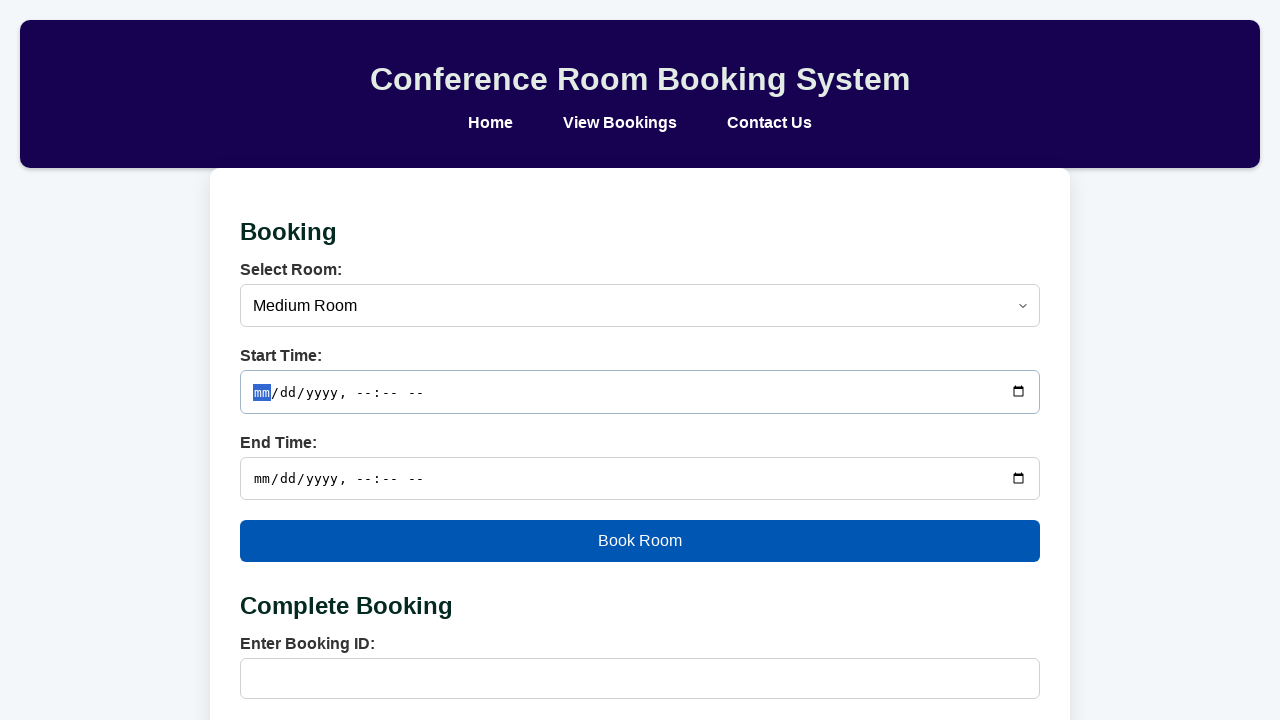

Filled start time with '2024-12-21T12:00' on input#start-time
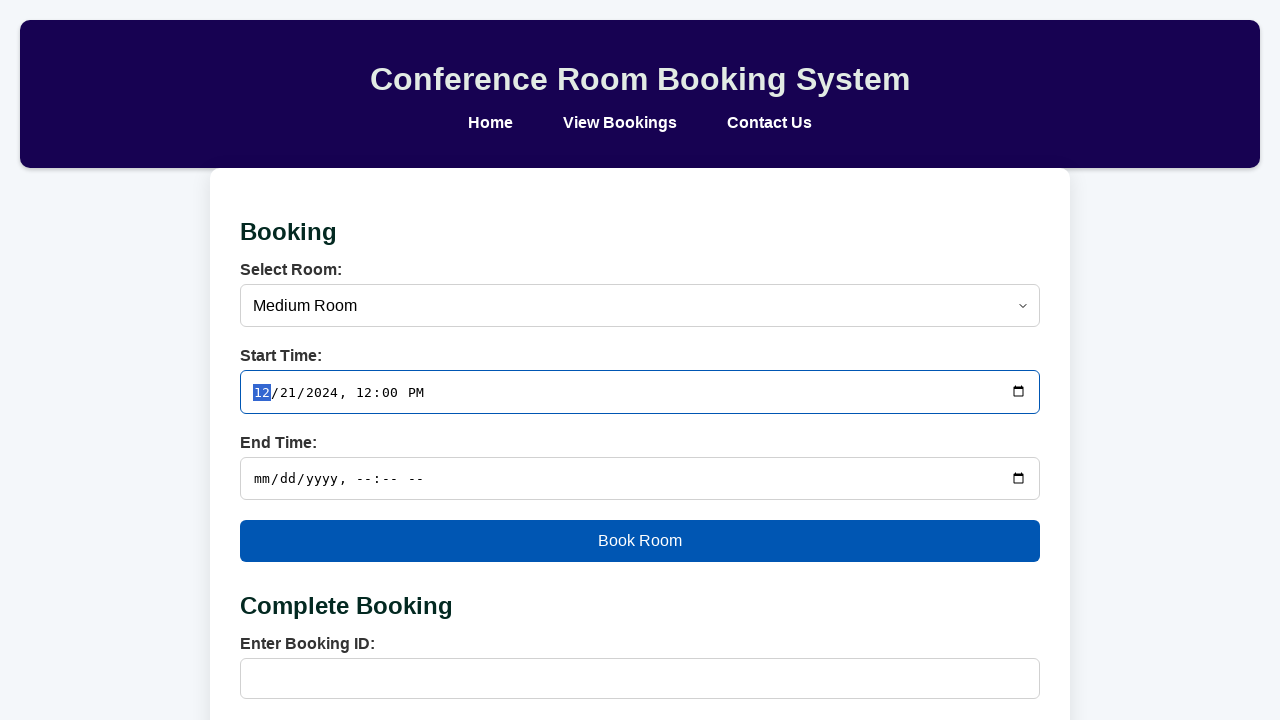

Clicked end time input field at (640, 478) on input#end-time
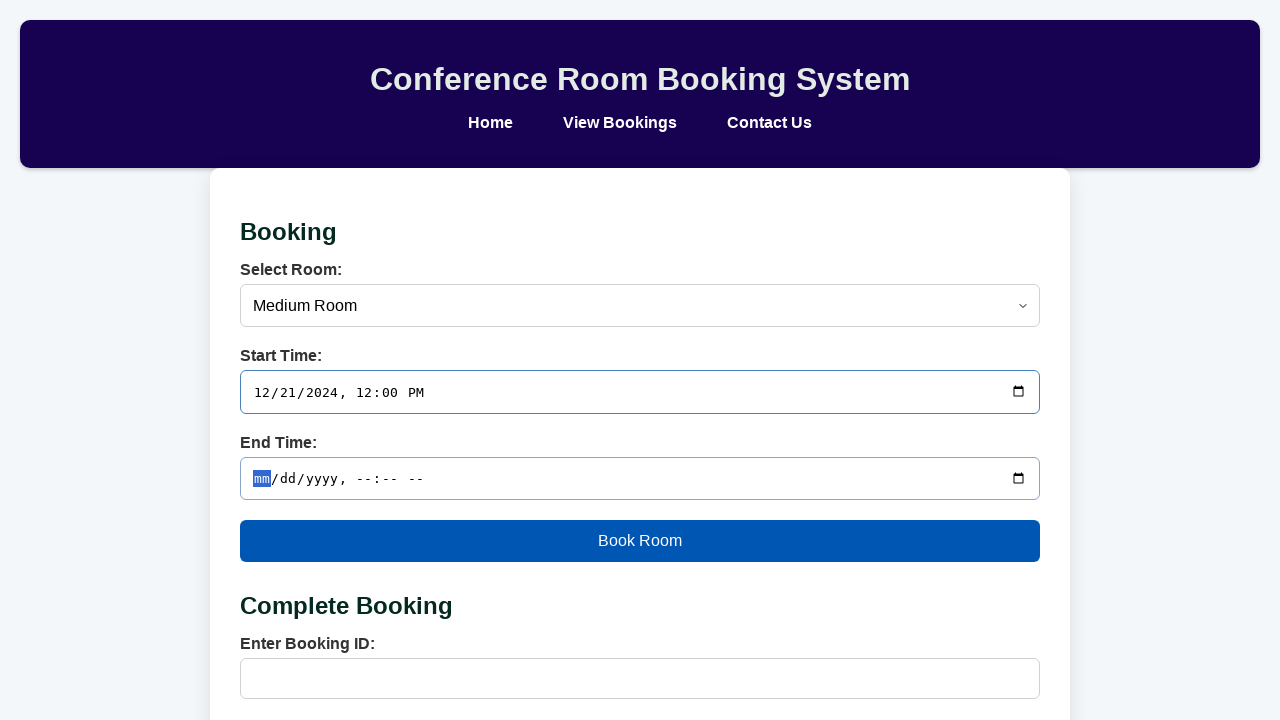

Filled end time with '2024-12-21T13:00' on input#end-time
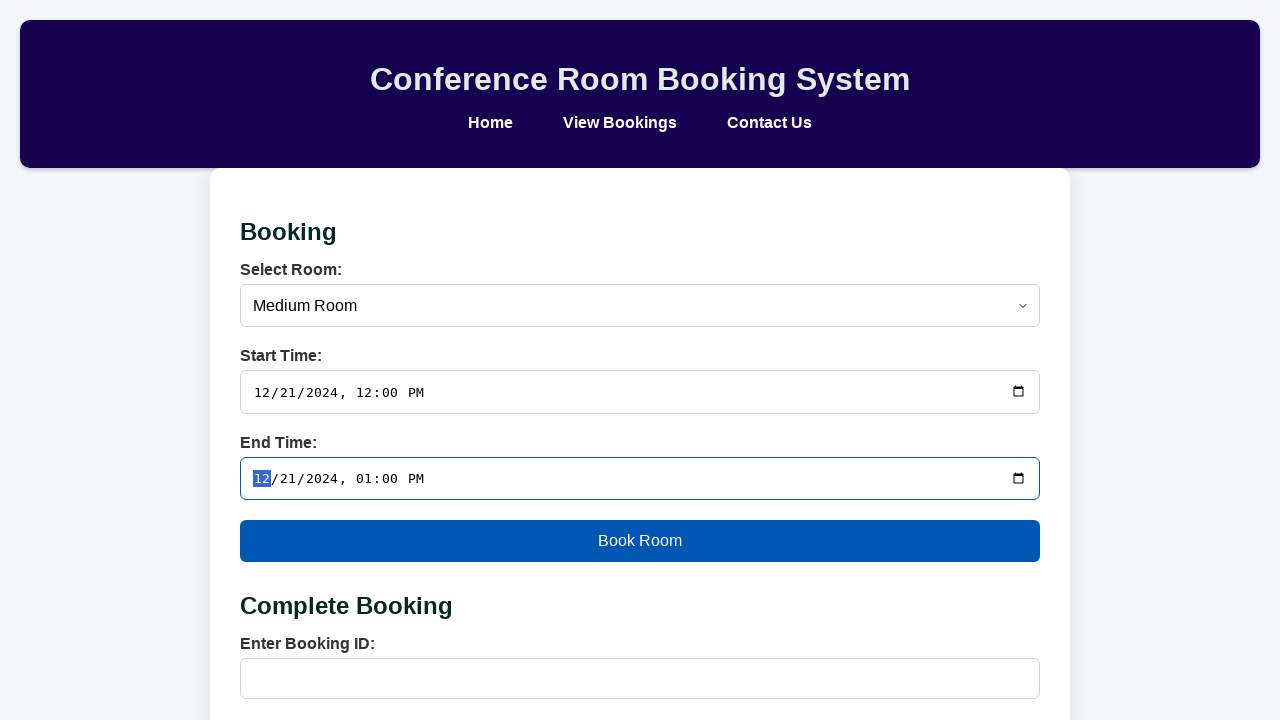

Clicked booking form submit button at (640, 541) on #booking-form button
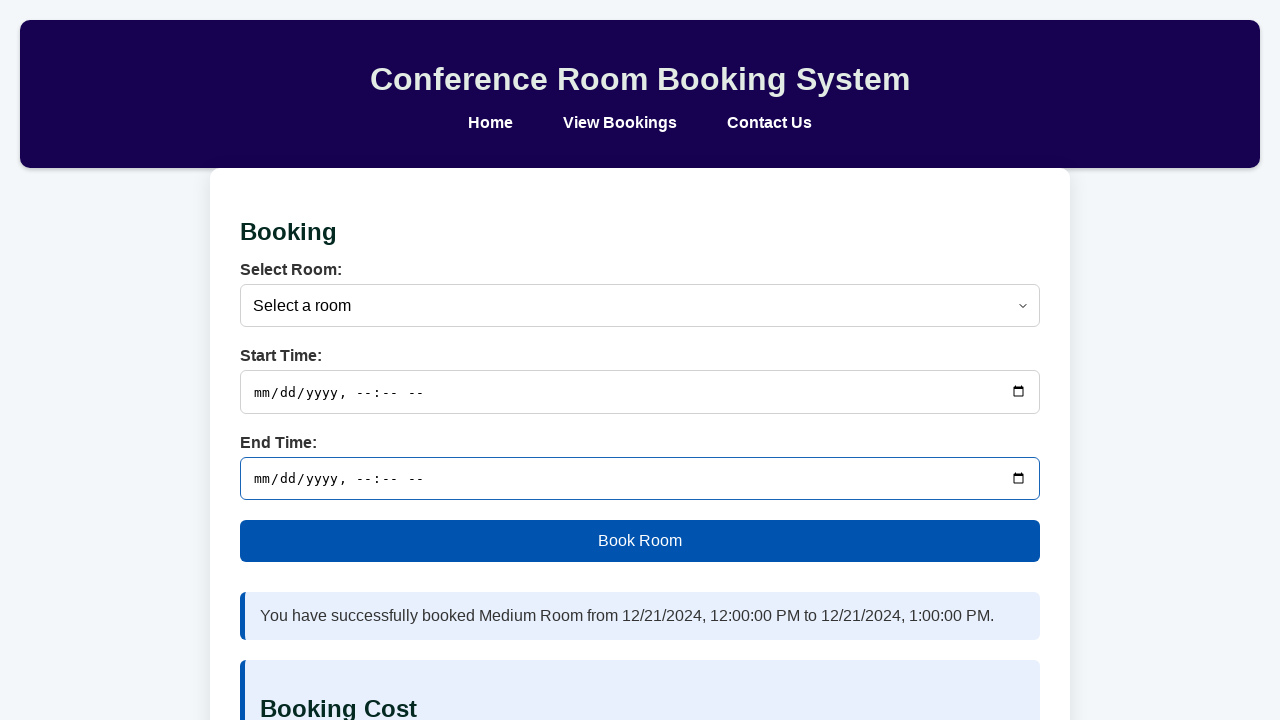

Cost element appeared and booking was processed
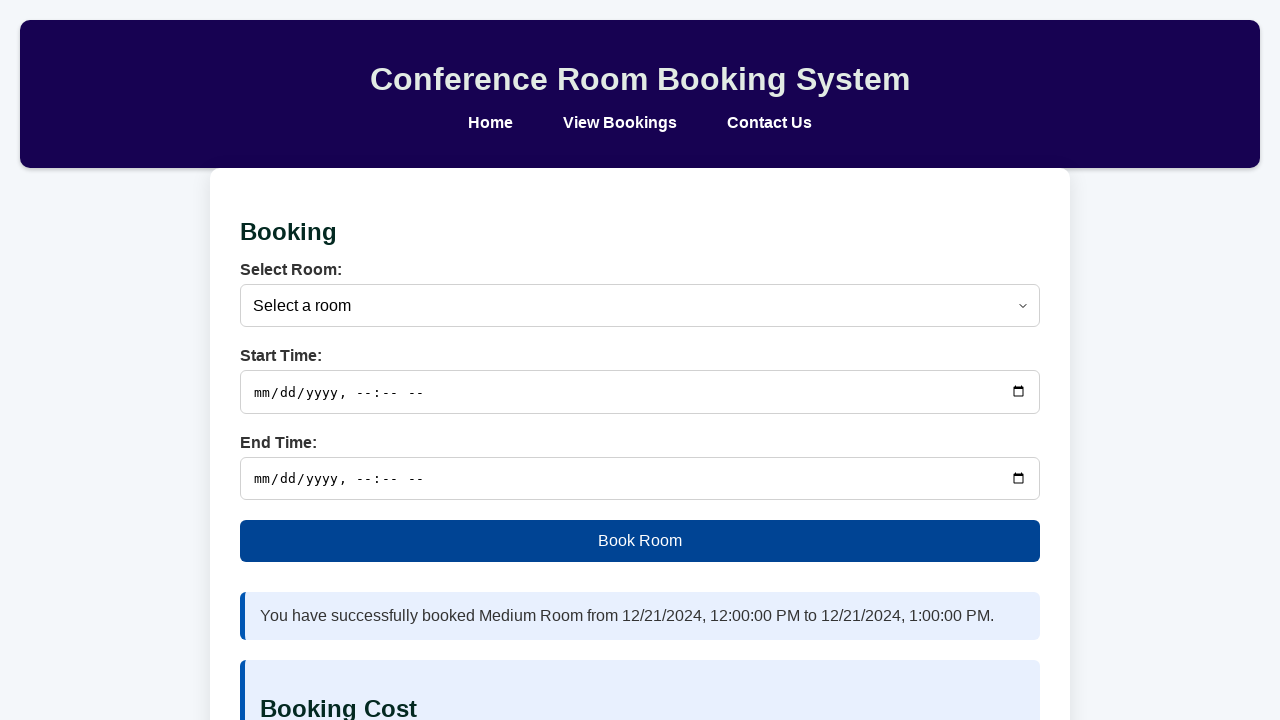

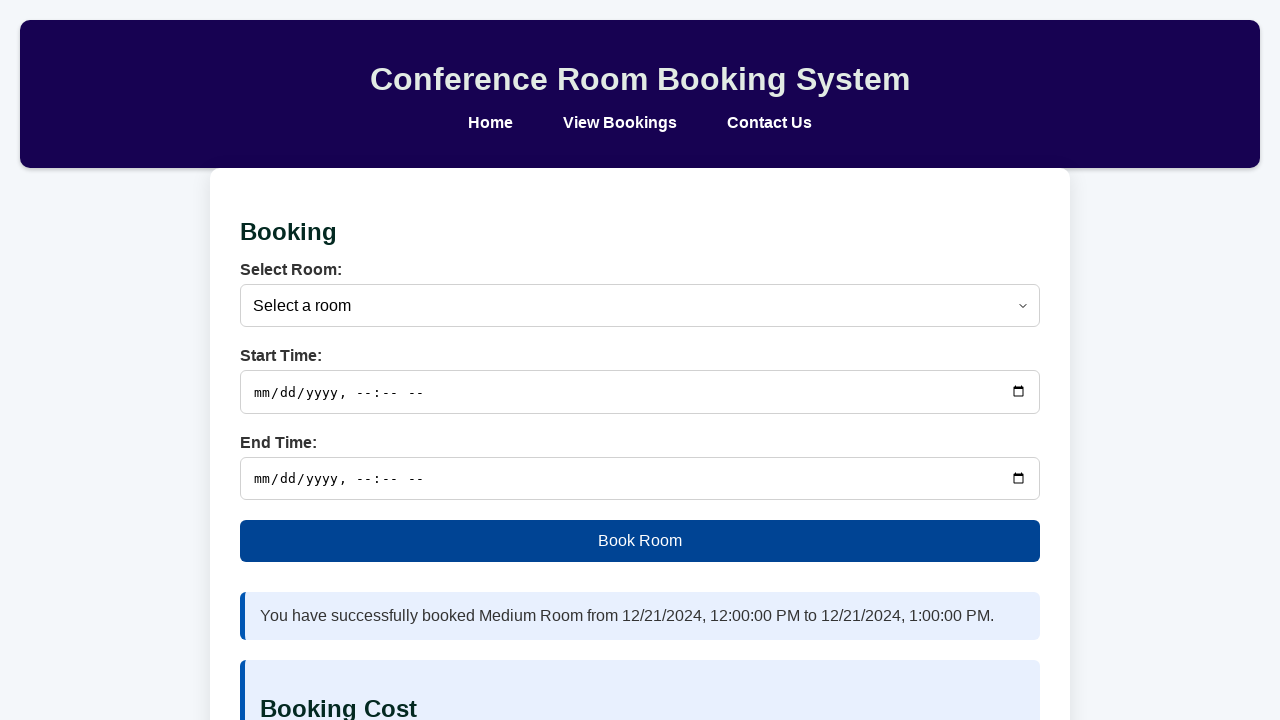